Tests the behavior when clicking on a car model image on Buggy Cars Rating website. Navigates to Lamborghini make, selects Veneno model, and verifies the image click behavior.

Starting URL: https://buggy.justtestit.org/

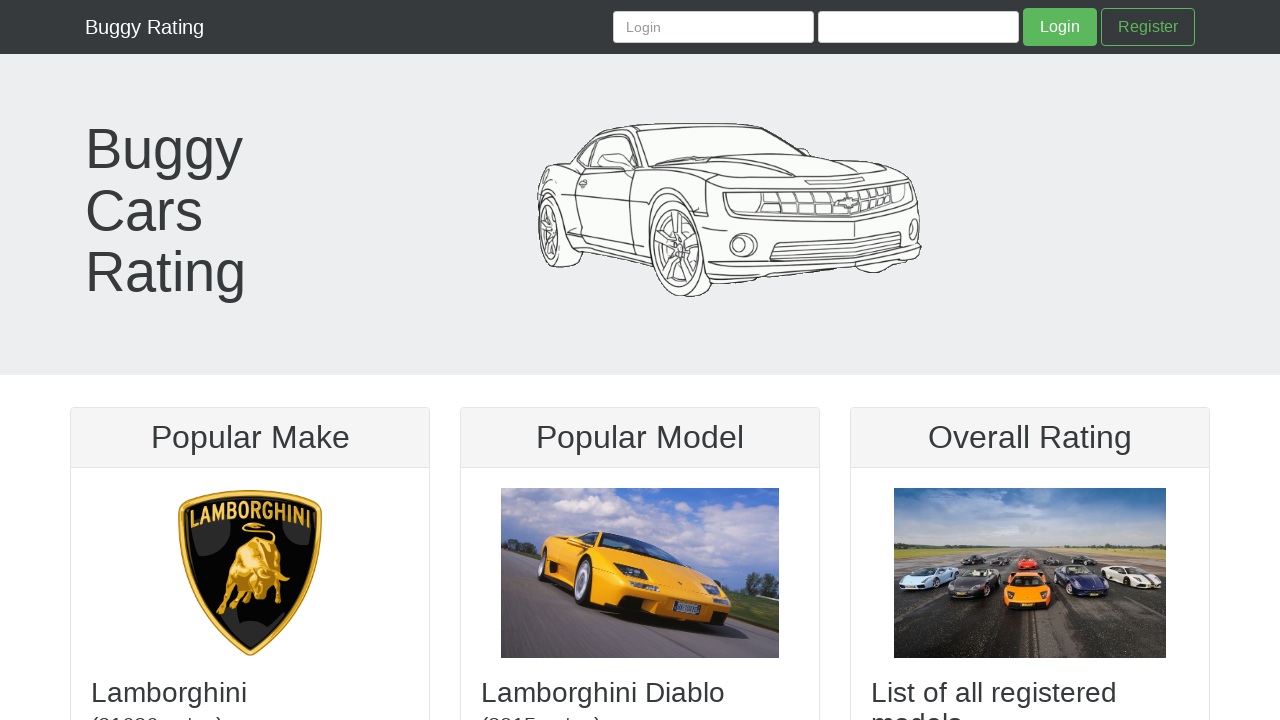

Clicked on Lamborghini image on the homepage at (250, 573) on img[title="Lamborghini"]
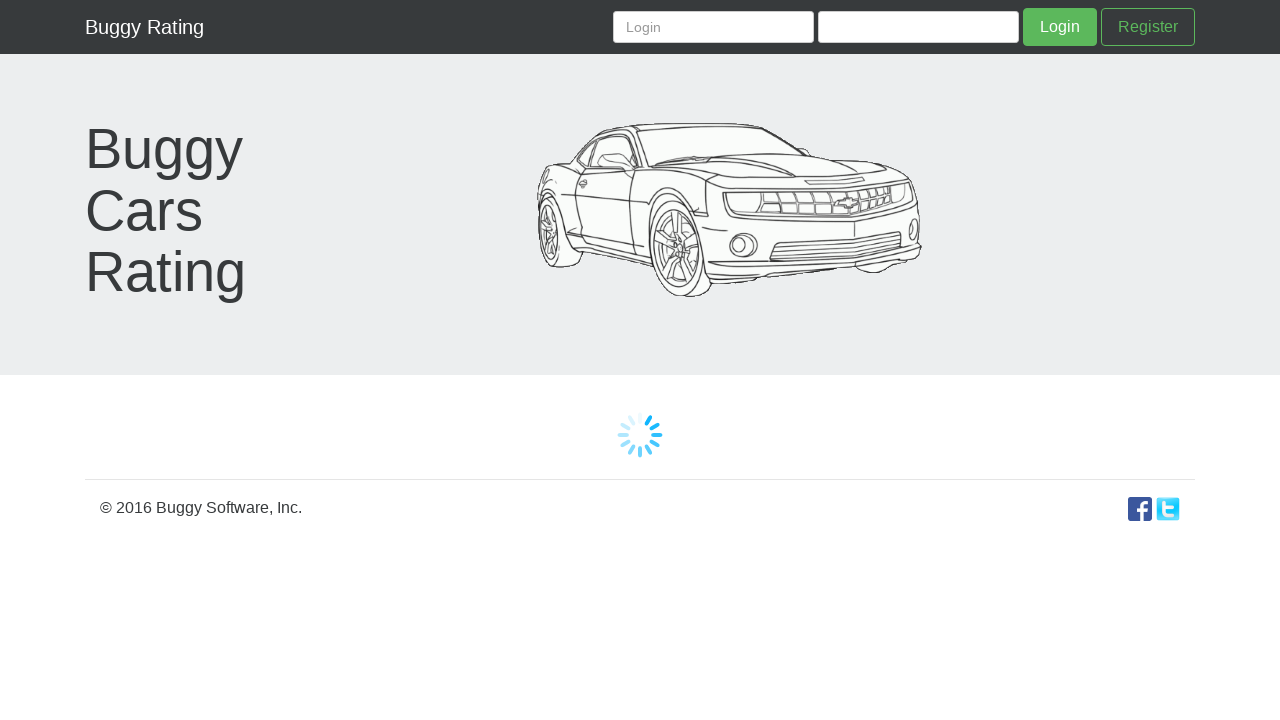

Clicked on Veneno model at (454, 360) on text=Veneno
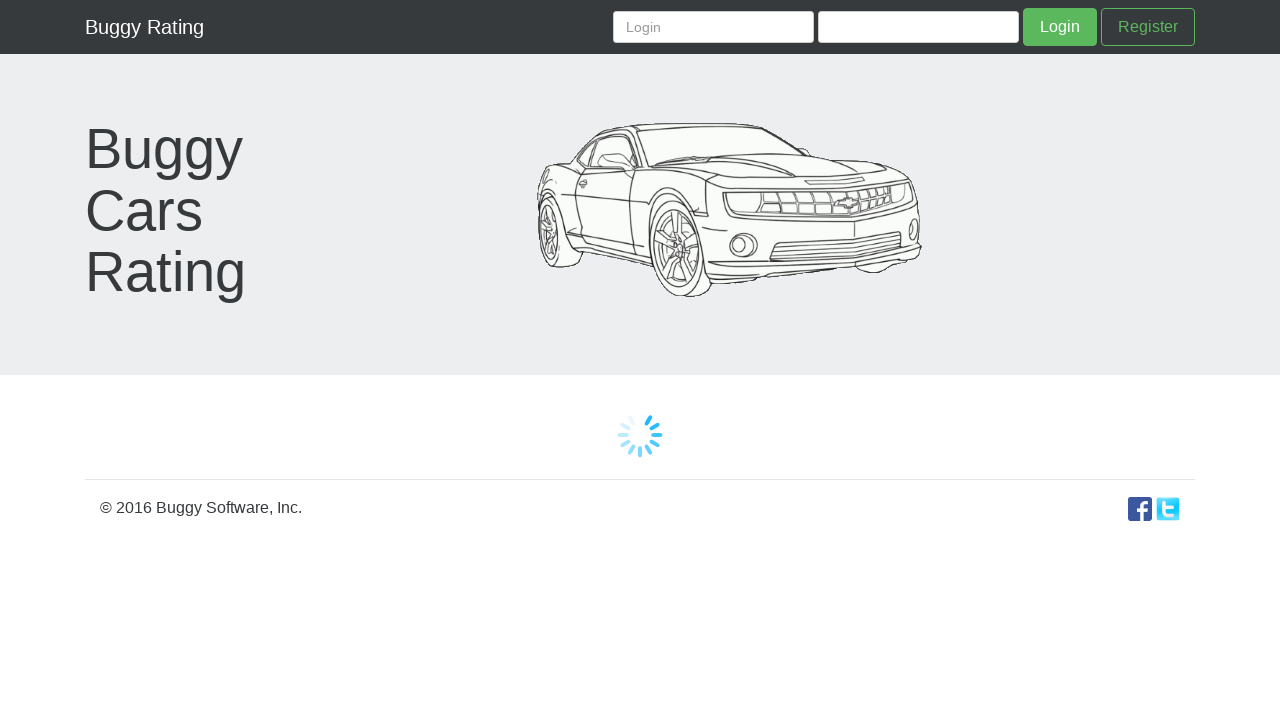

Model image became visible
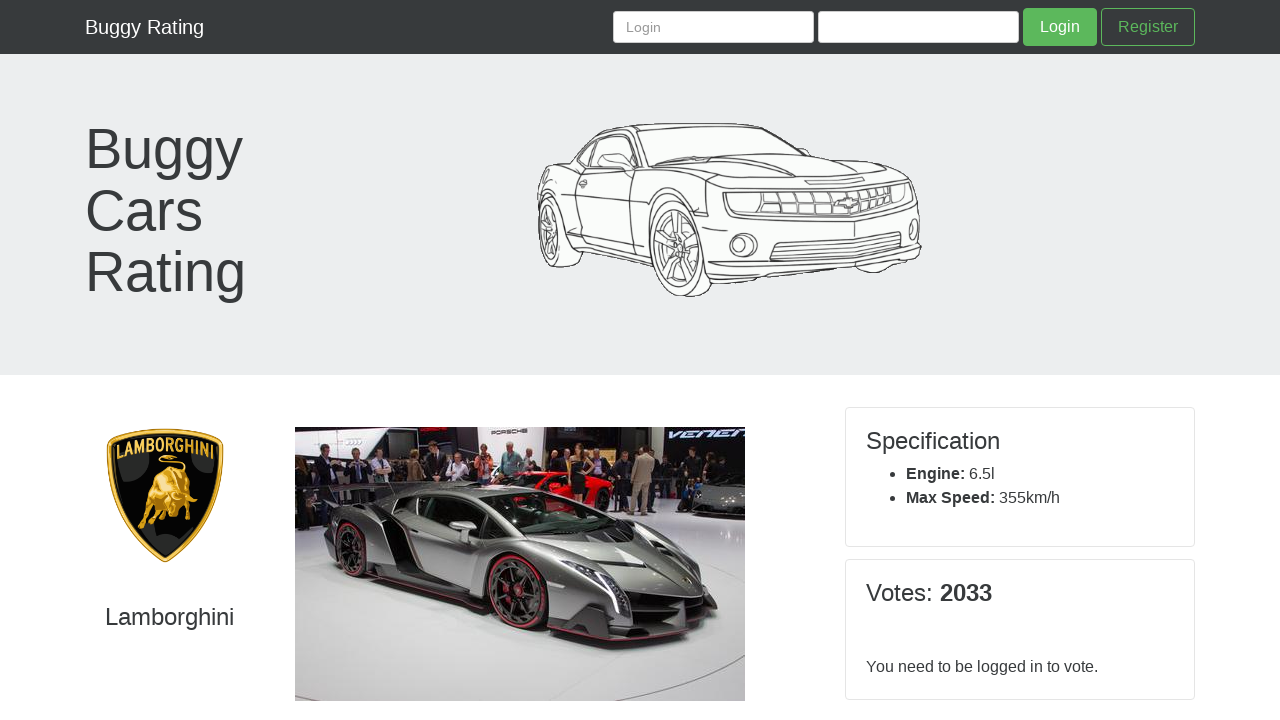

Stored URL before clicking image: https://buggy.justtestit.org/model/ckl2phsabijs71623vk0%7Cckl2phsabijs71623vng
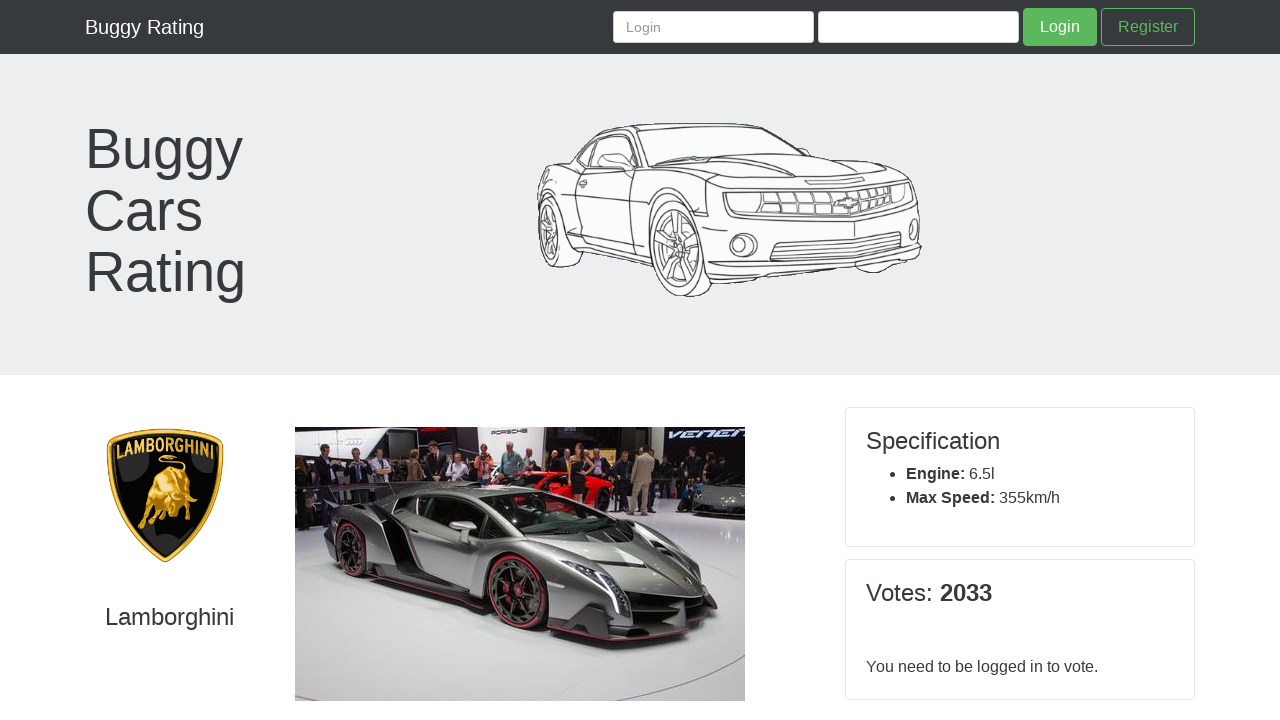

Clicked on the model image at (520, 564) on a[href="/"] img.img-fluid
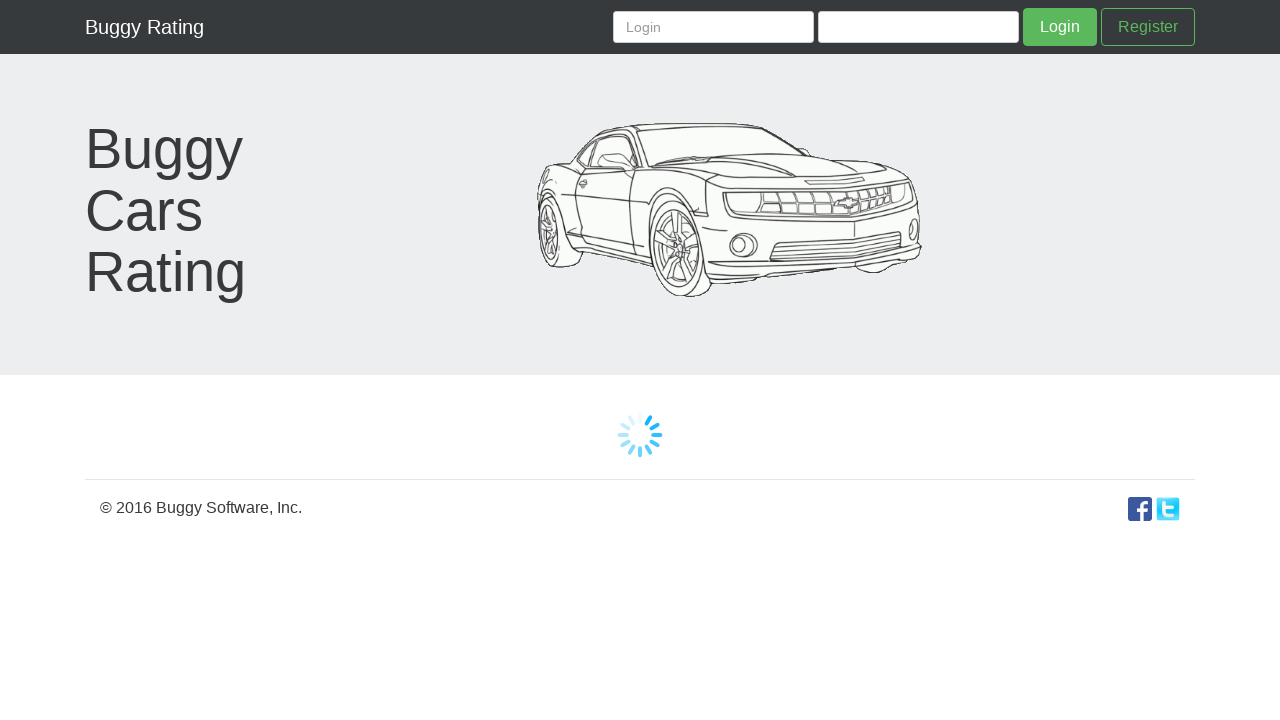

Page settled after network idle
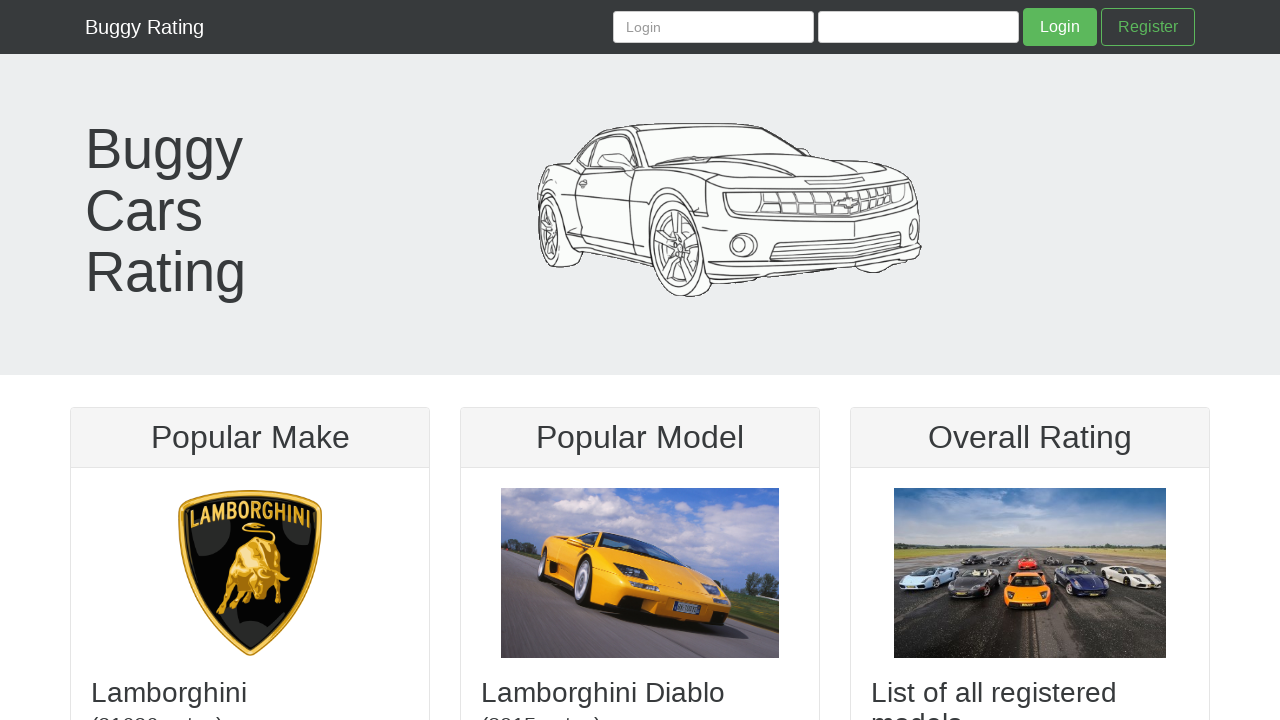

Stored URL after clicking image: https://buggy.justtestit.org/
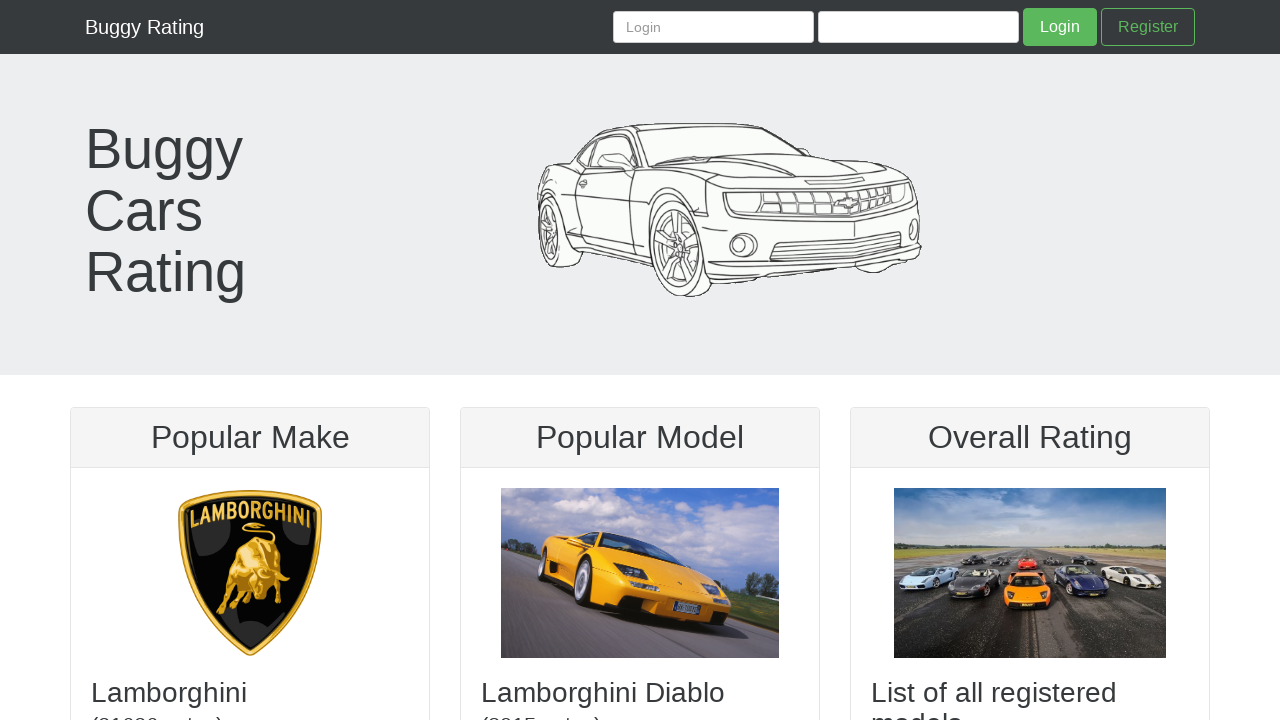

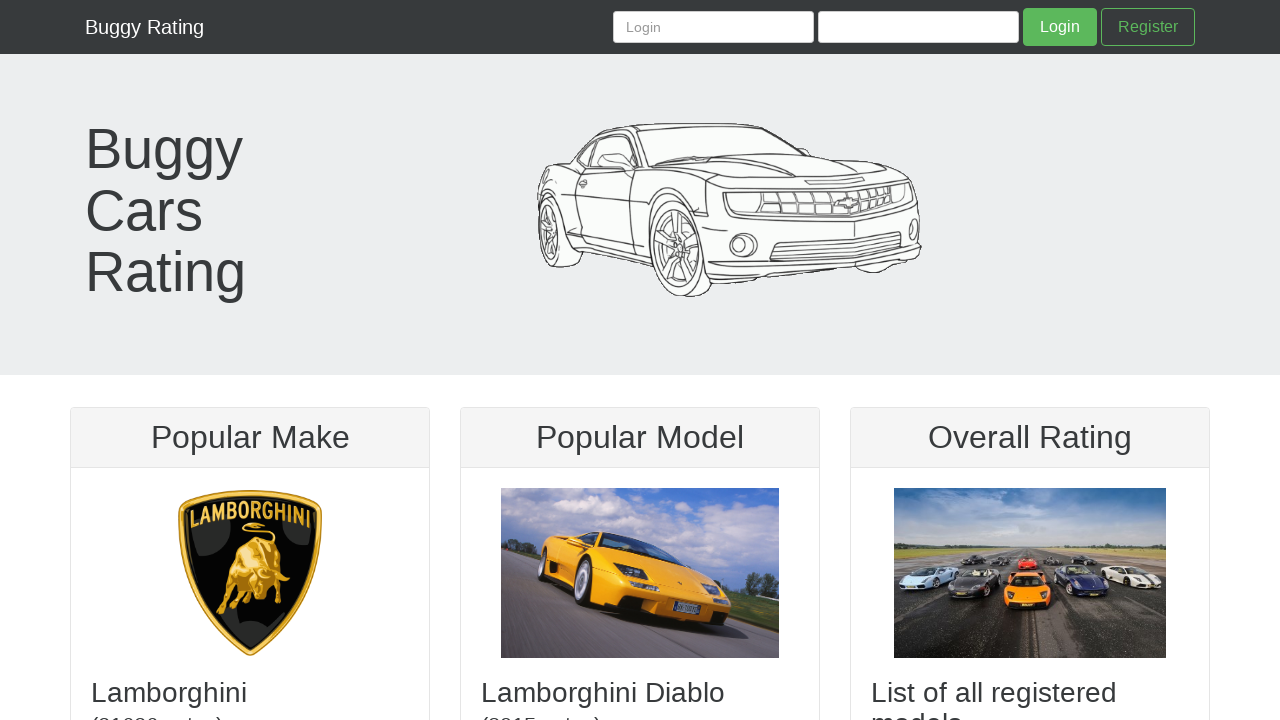